Tests navigation on anekdot.ru by hovering over the Anekdotes menu and clicking on "Best of Month" submenu item

Starting URL: https://www.anekdot.ru/

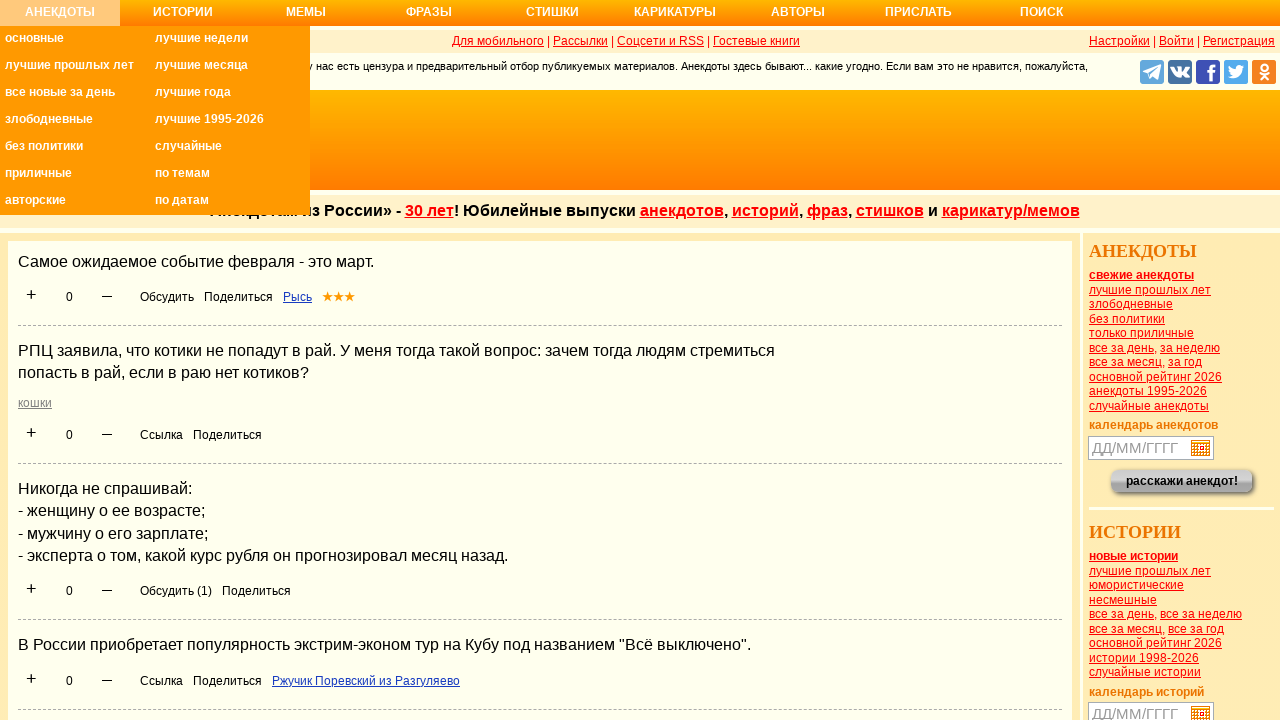

Hovered over 'Анекдоты' (Anekdotes) menu item at (60, 18) on ul > li > a:has-text('Анекдоты')
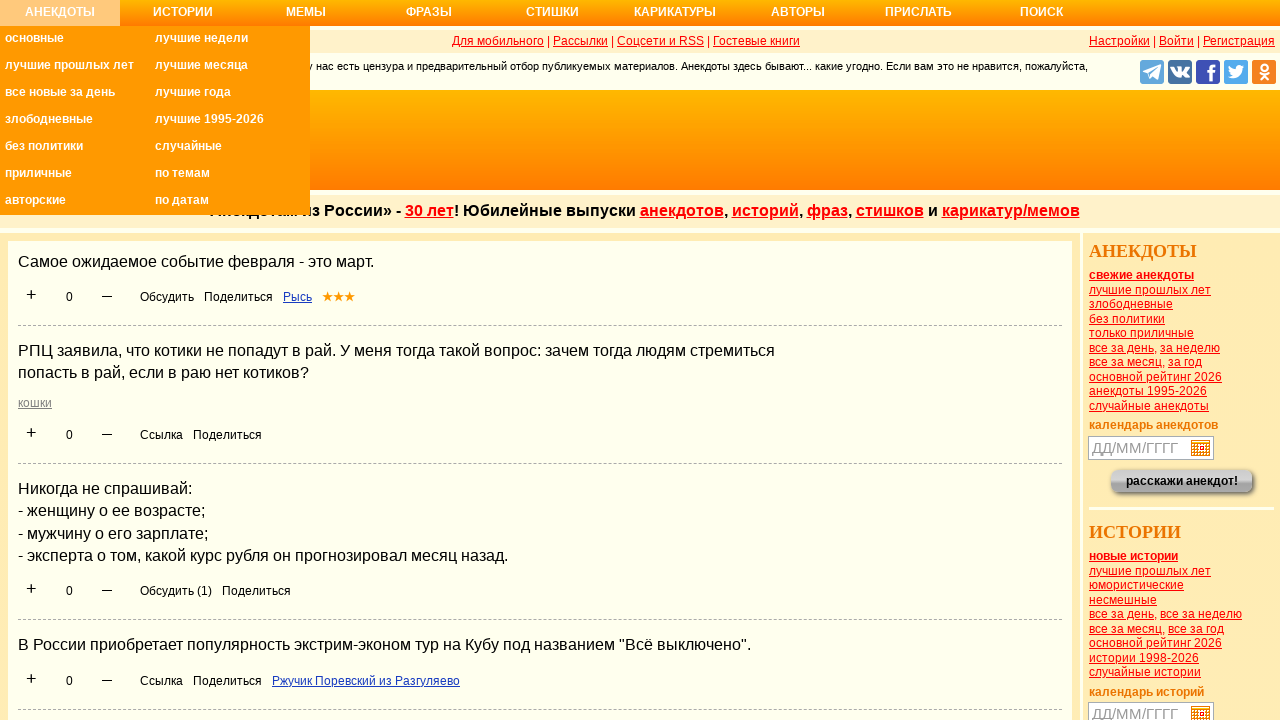

Clicked on 'Best of Month' submenu item (Самые смешные анекдоты за месяц) at (230, 68) on a[title='Самые смешные анекдоты за месяц']
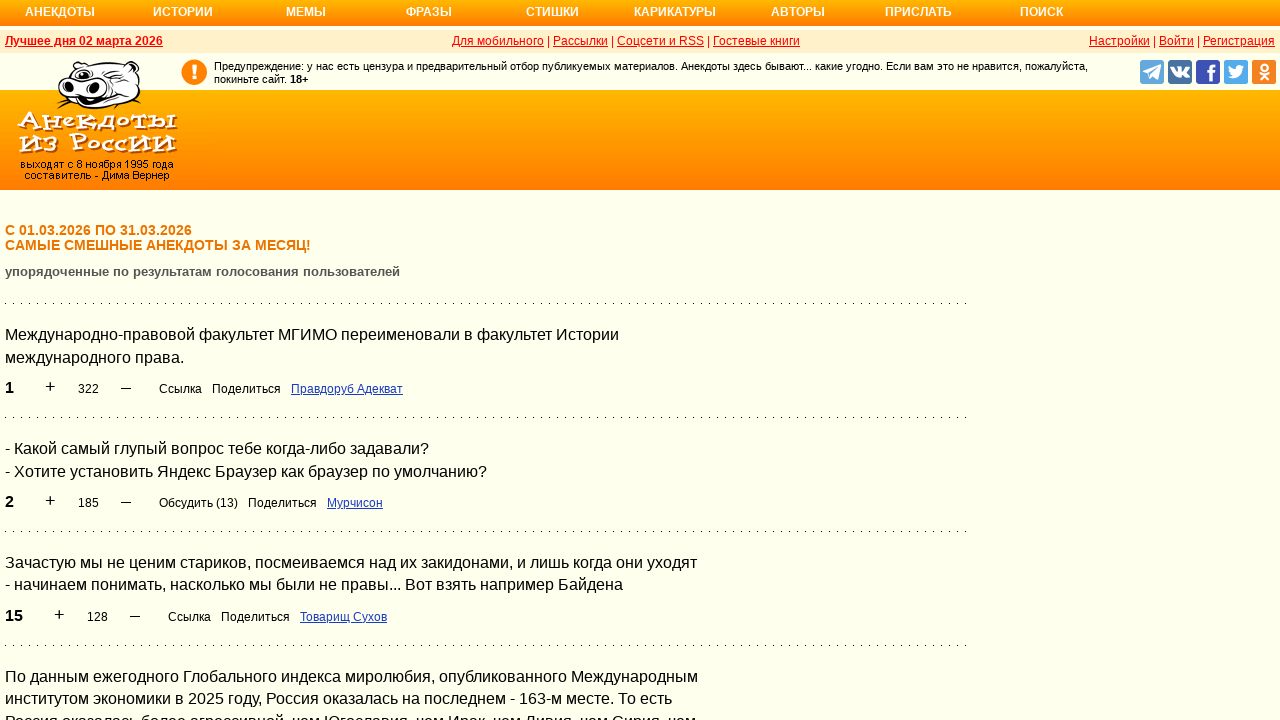

Waited for page content to load - h1 element appeared
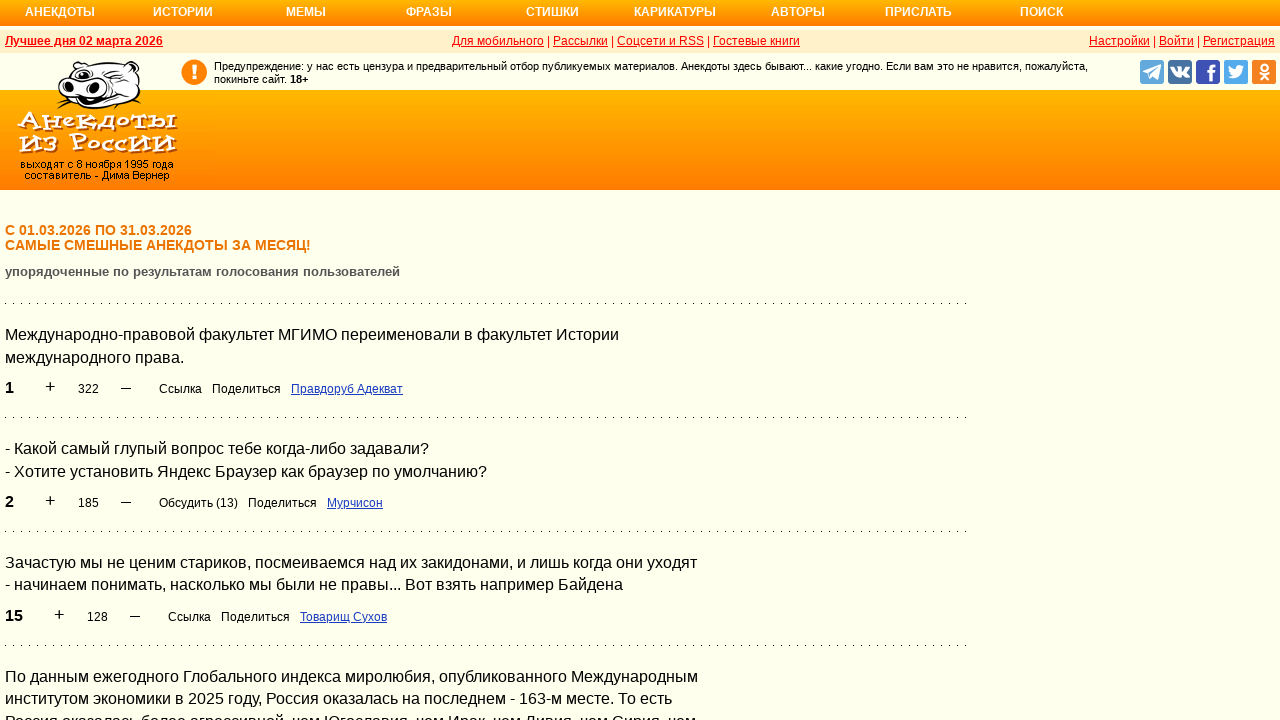

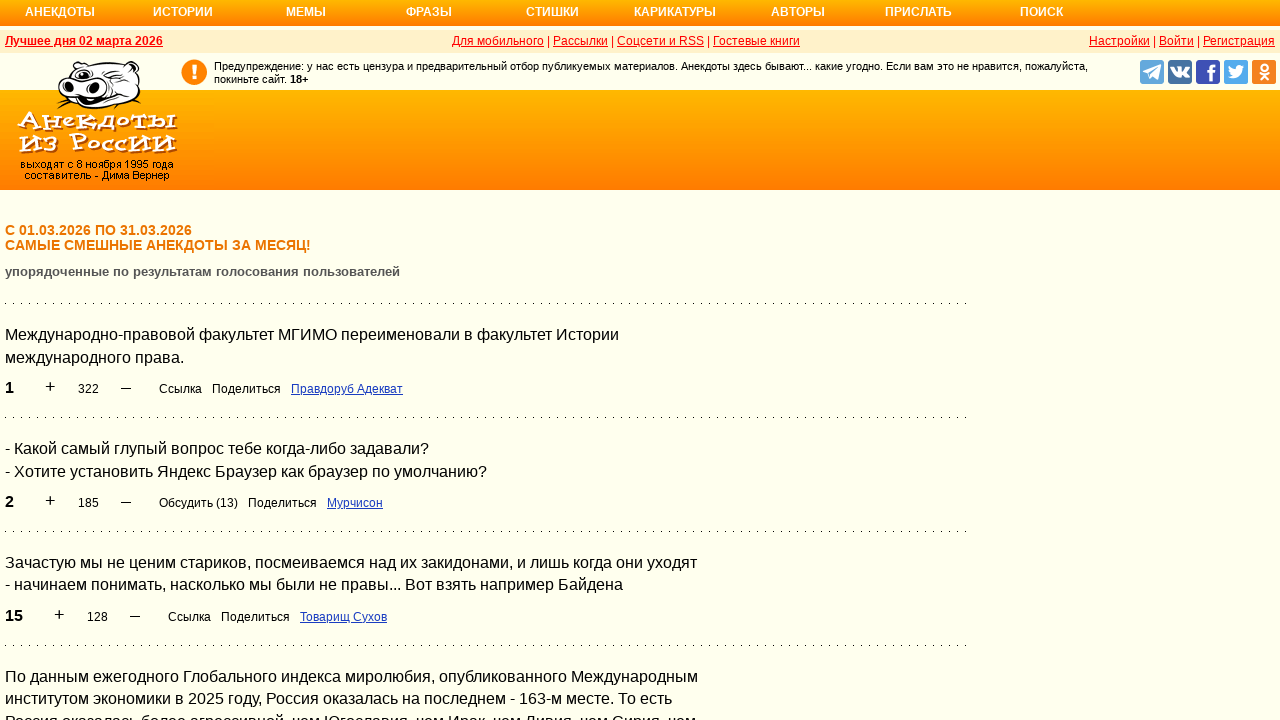